Opens the Zerodha Kite trading platform homepage and maximizes the browser window

Starting URL: https://kite.zerodha.com/

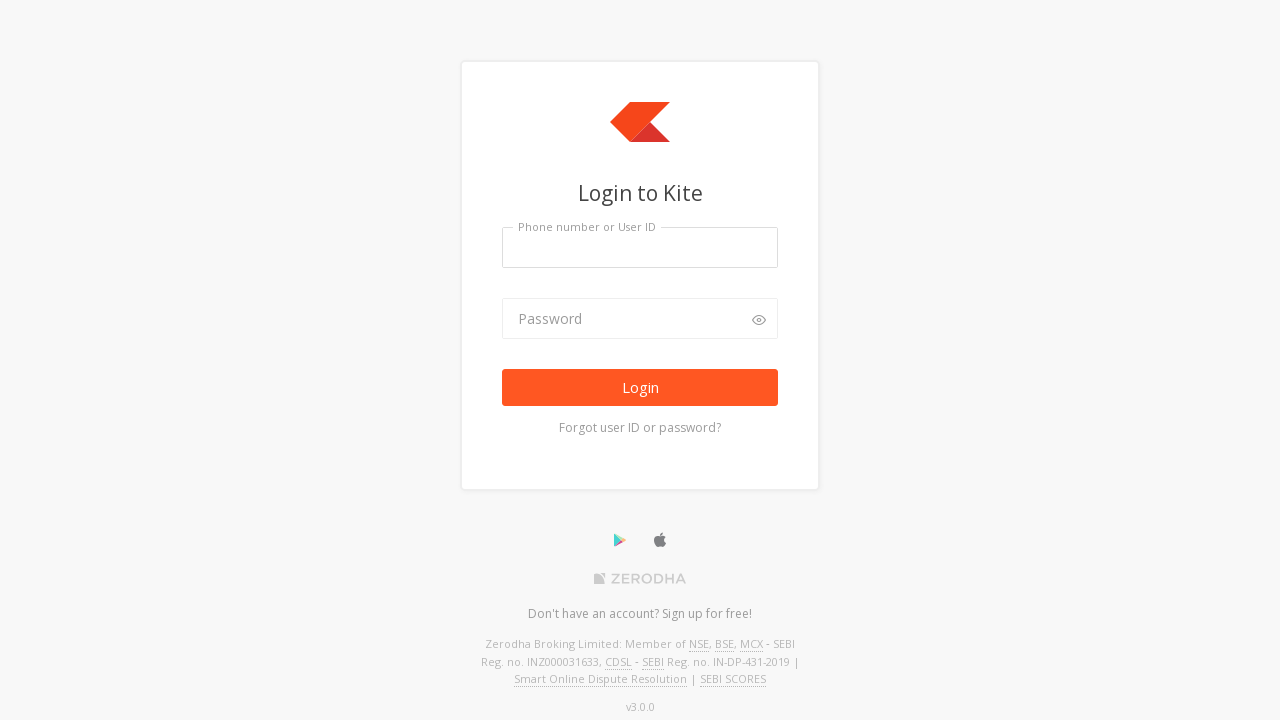

Navigated to Zerodha Kite trading platform homepage
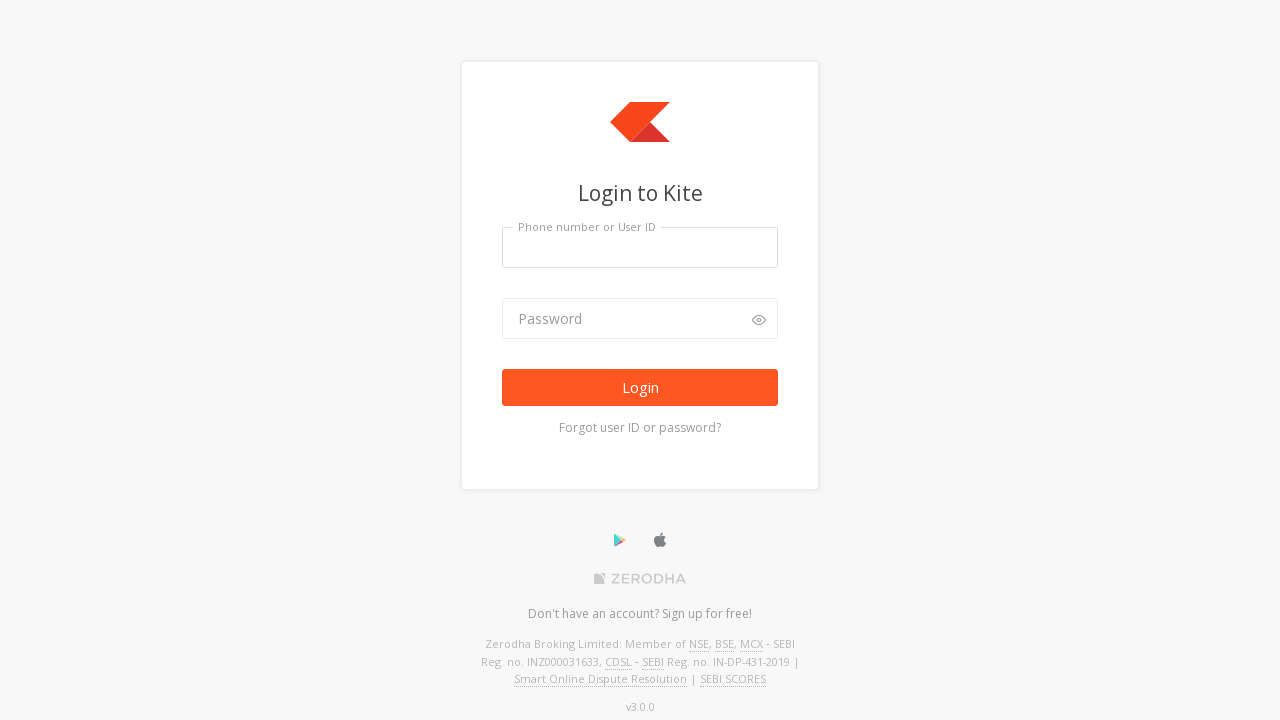

Maximized browser window to 1920x1080
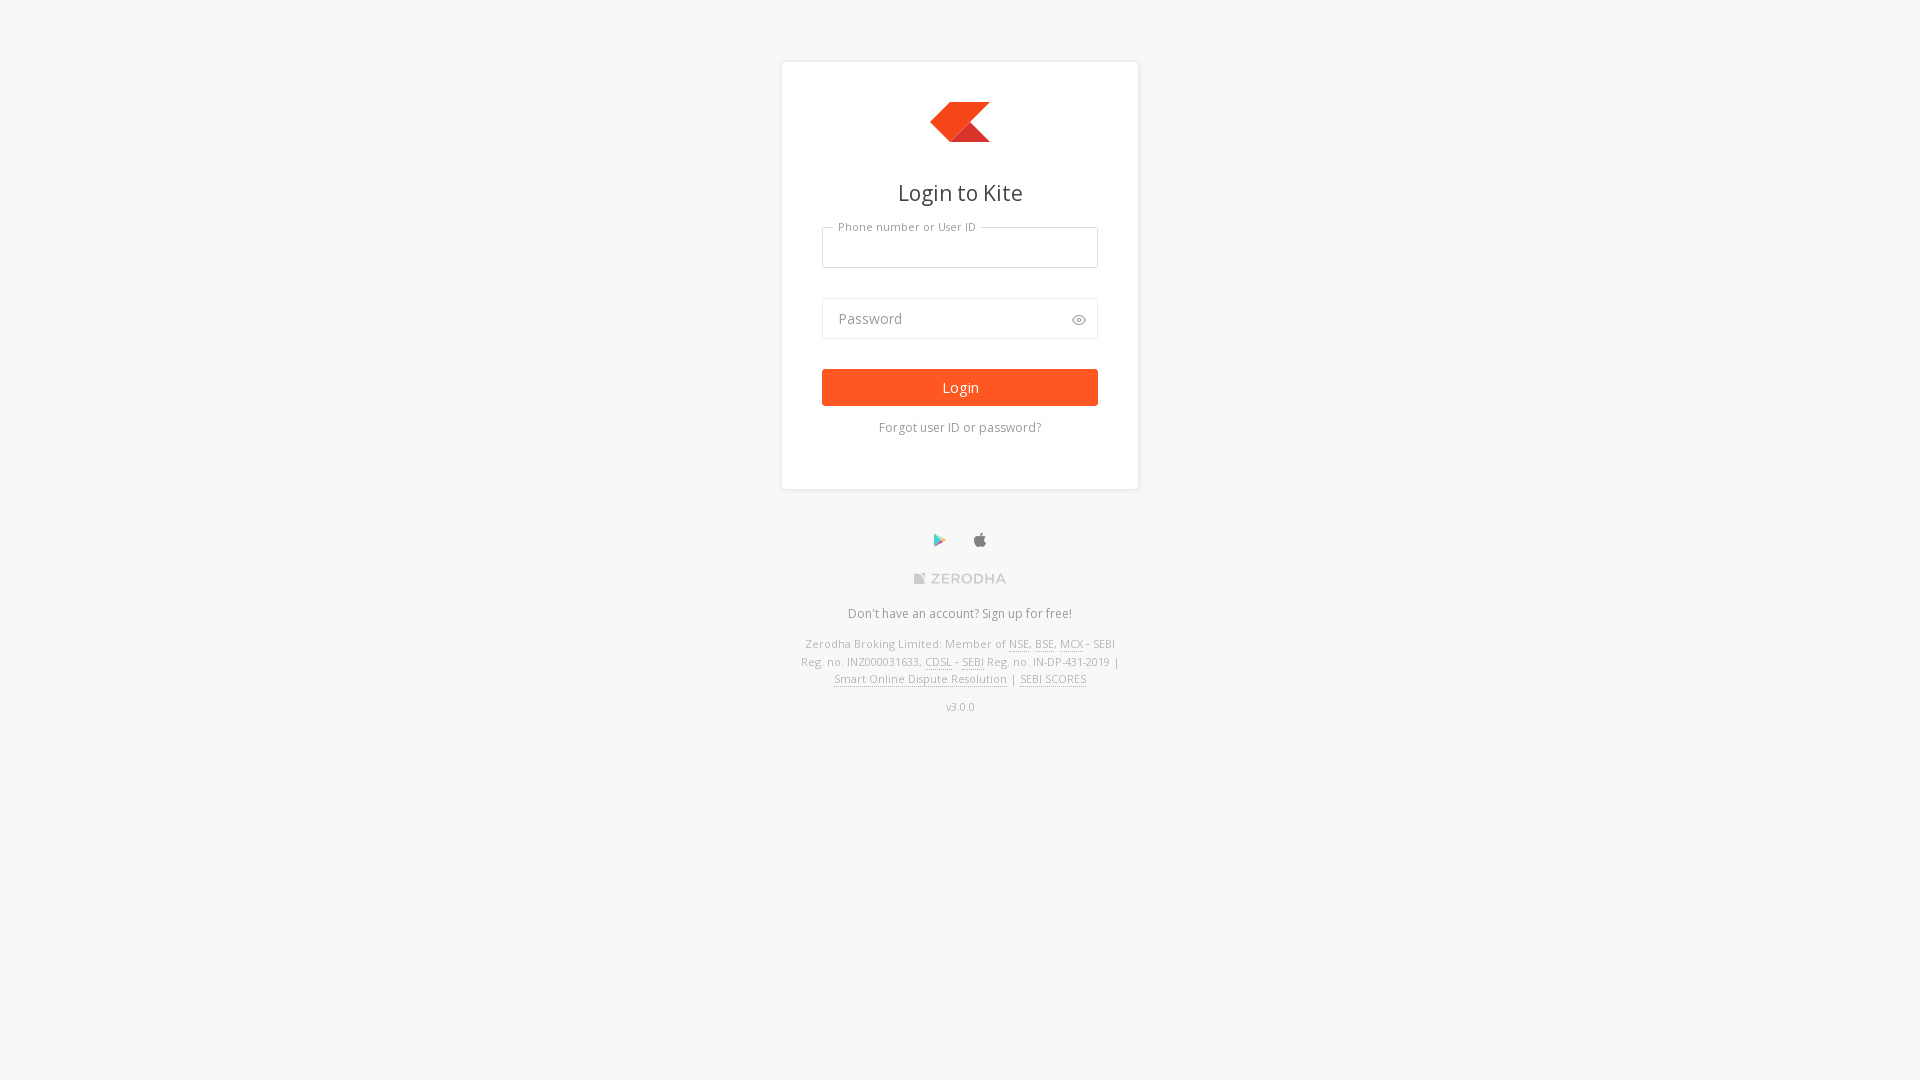

Page loaded successfully (domcontentloaded state reached)
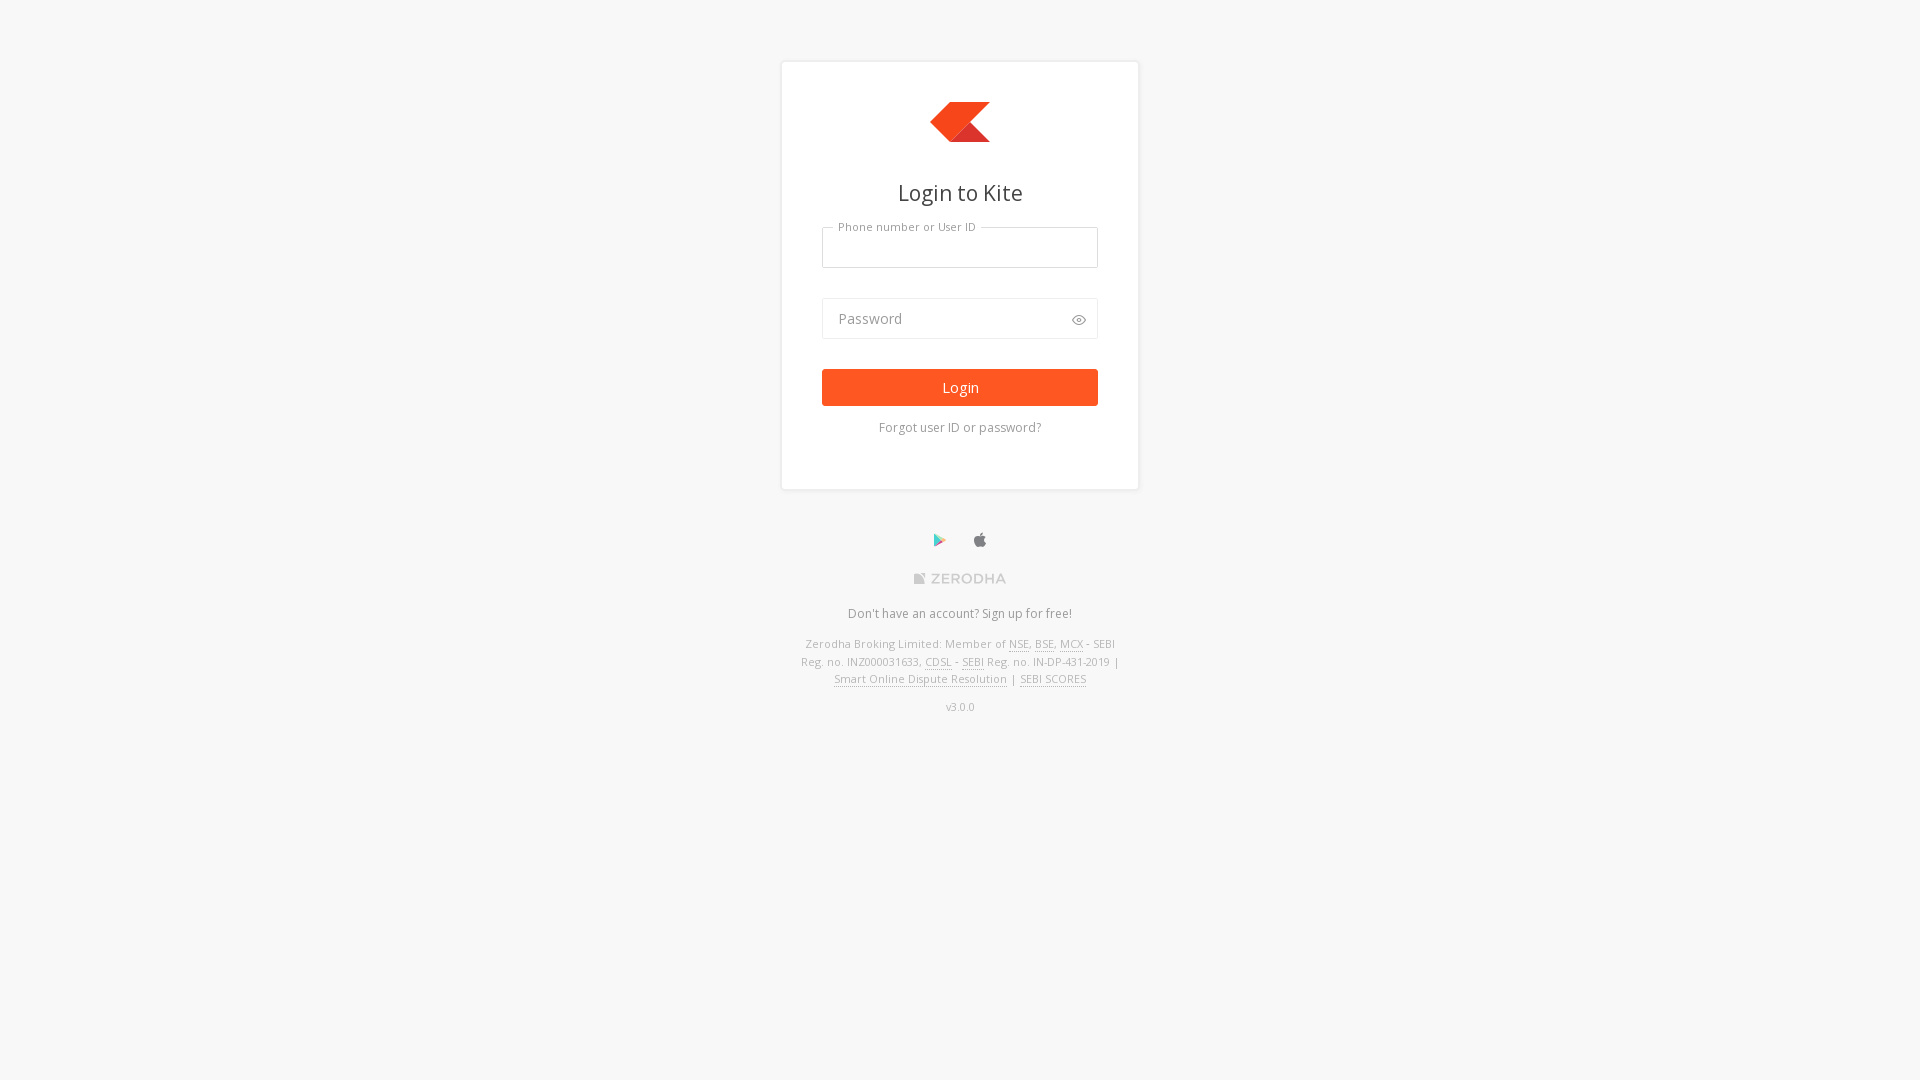

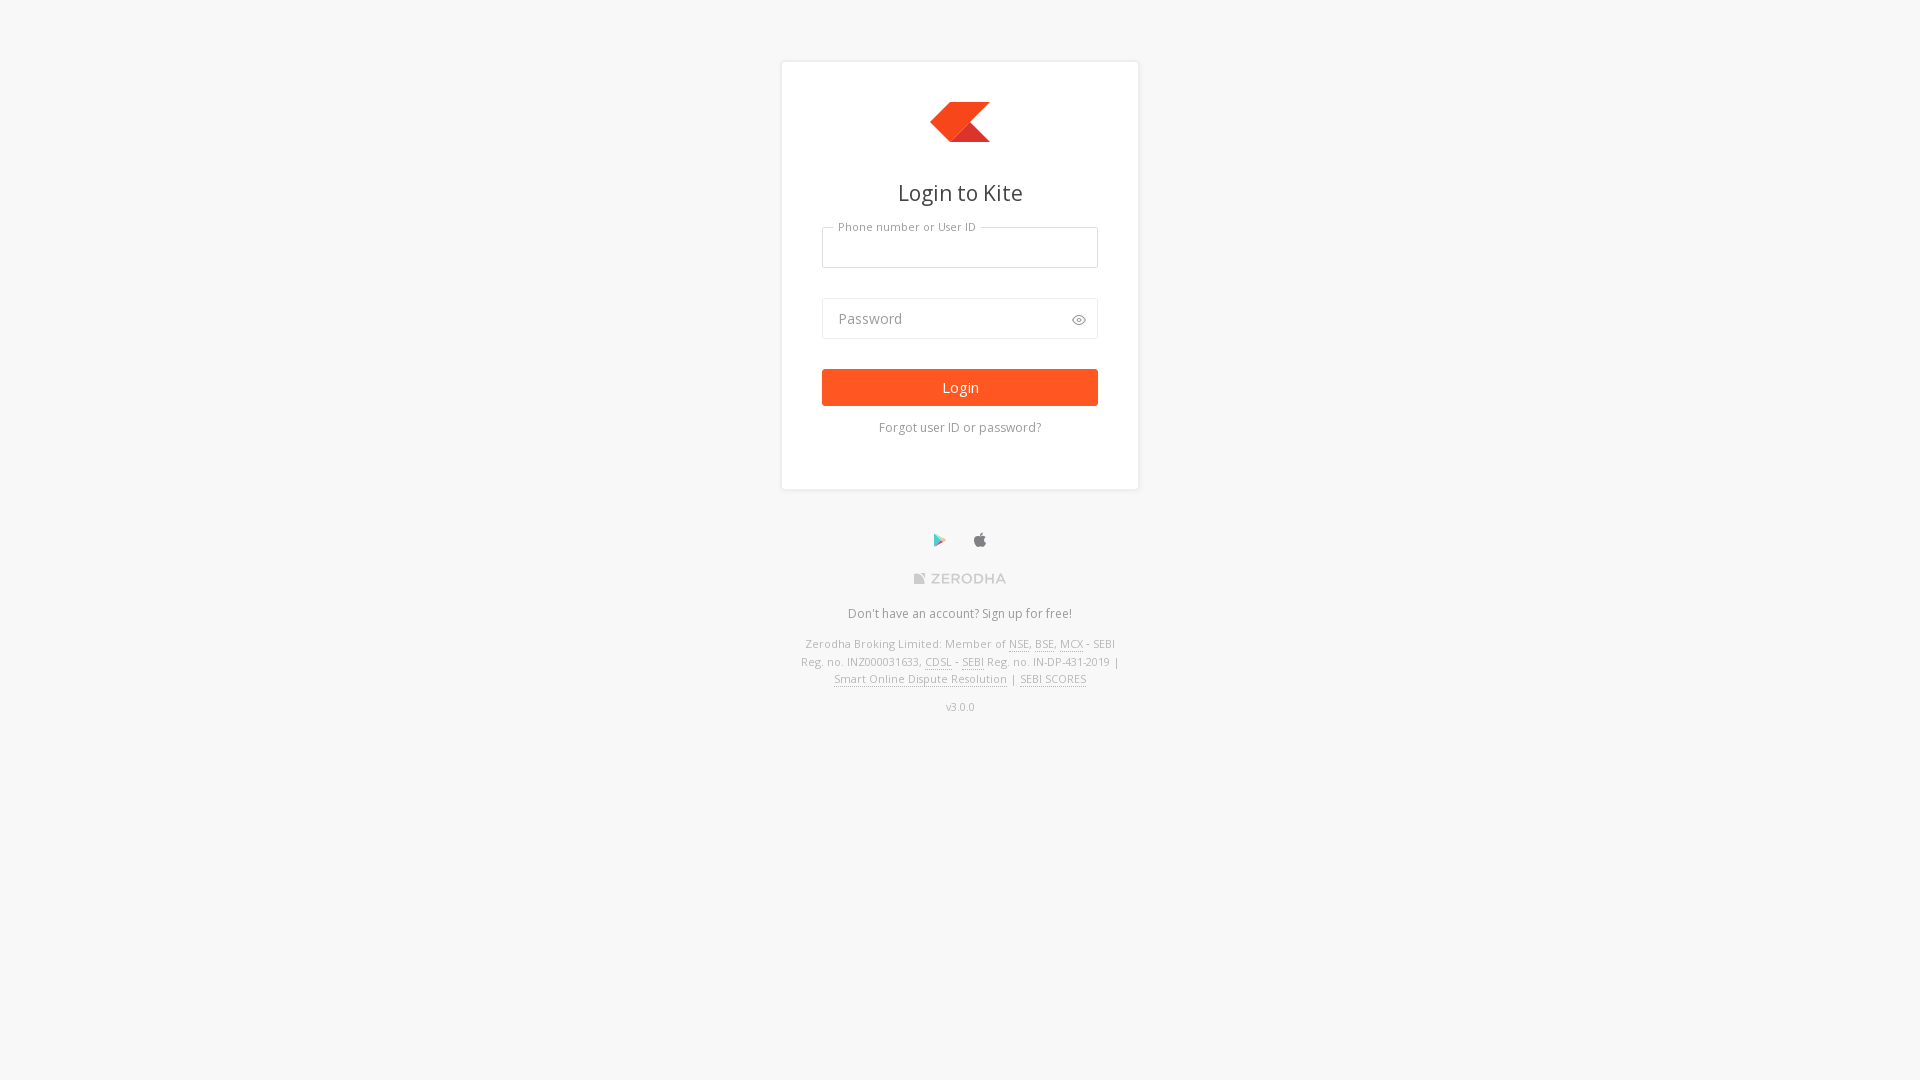